Tests that the zip code field rejects a 4-digit zip code and displays an error message

Starting URL: https://sharelane.com/cgi-bin/register.py

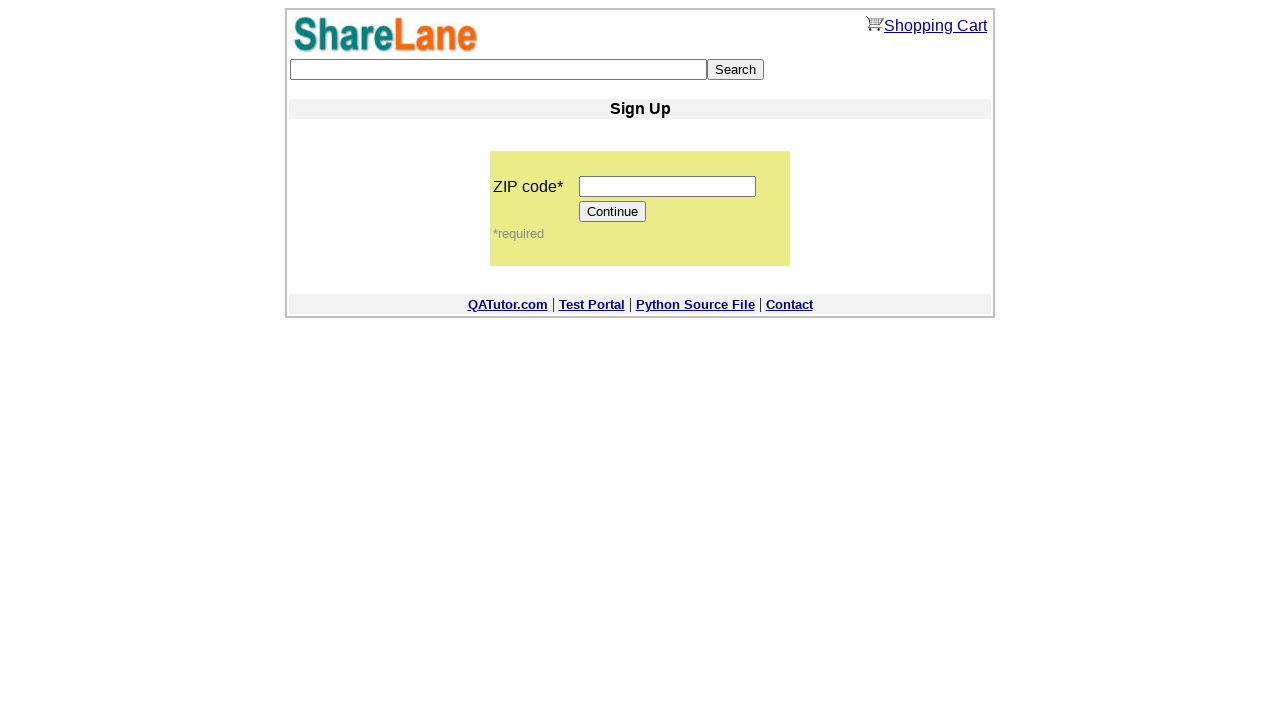

Filled zip code field with invalid 4-digit code '1234' on input[name='zip_code']
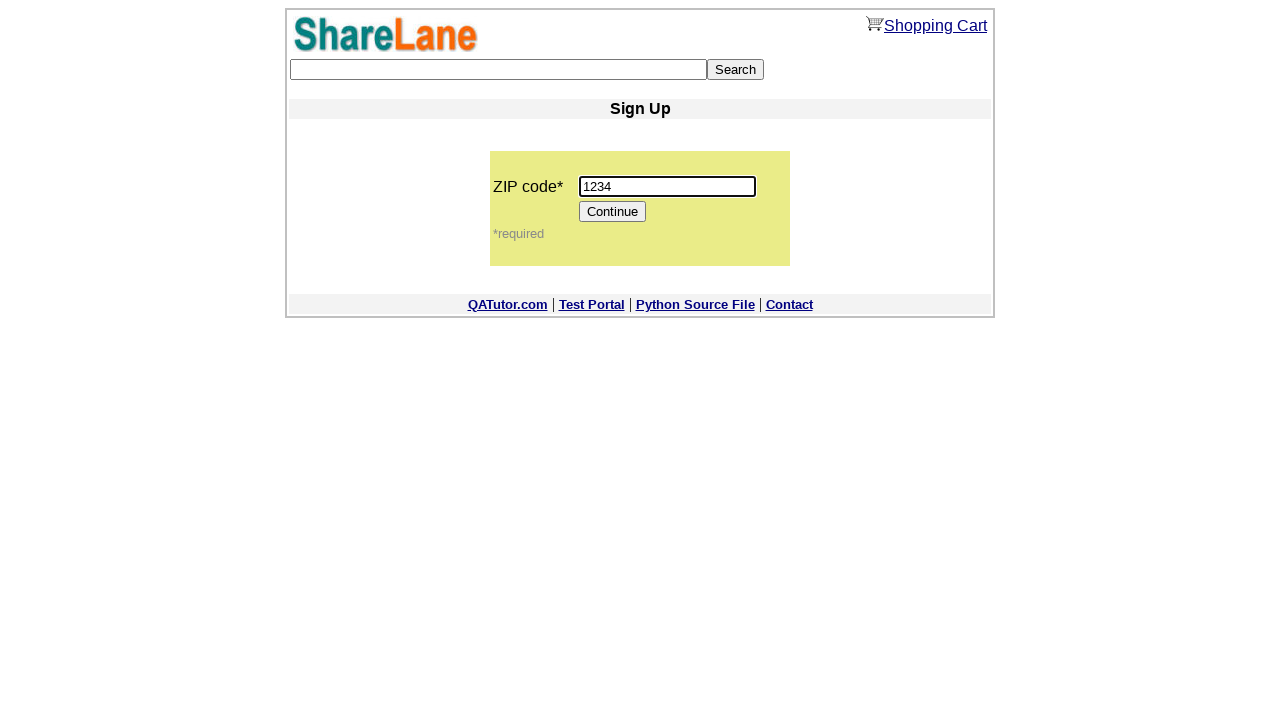

Clicked Continue button to submit form with invalid zip code at (613, 212) on input[value='Continue']
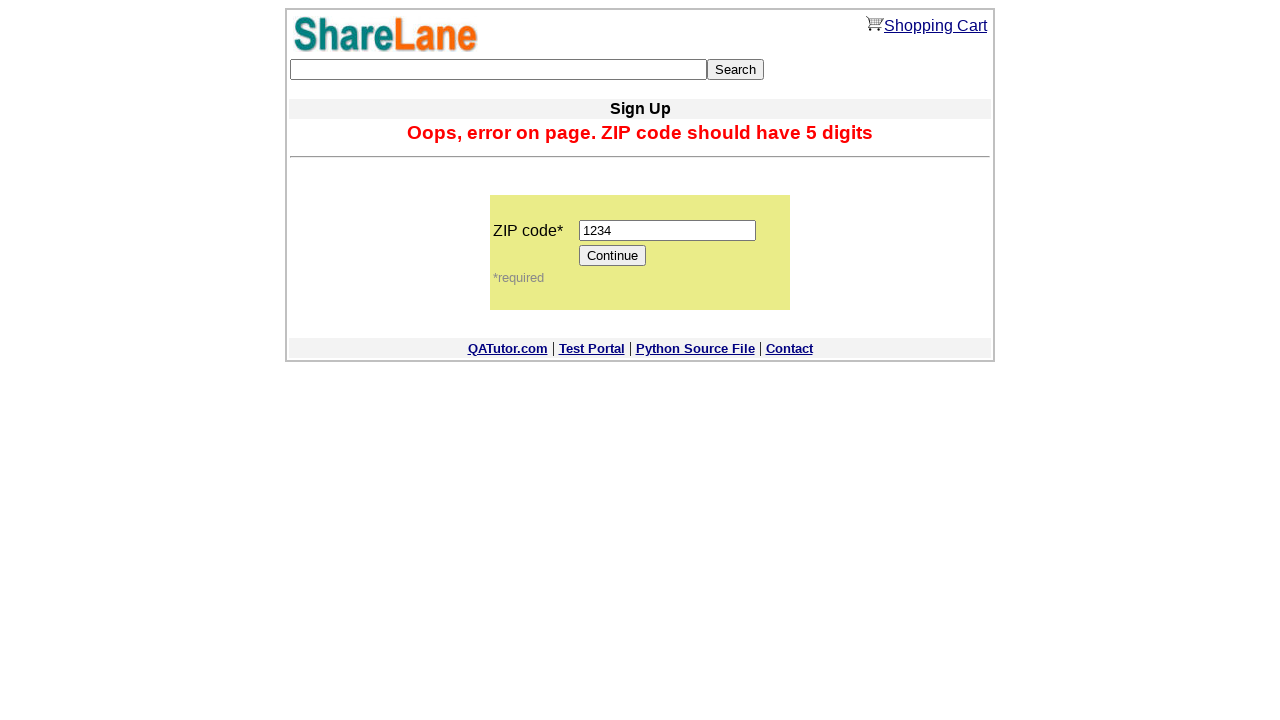

Error message appeared confirming that 4-digit zip code was rejected
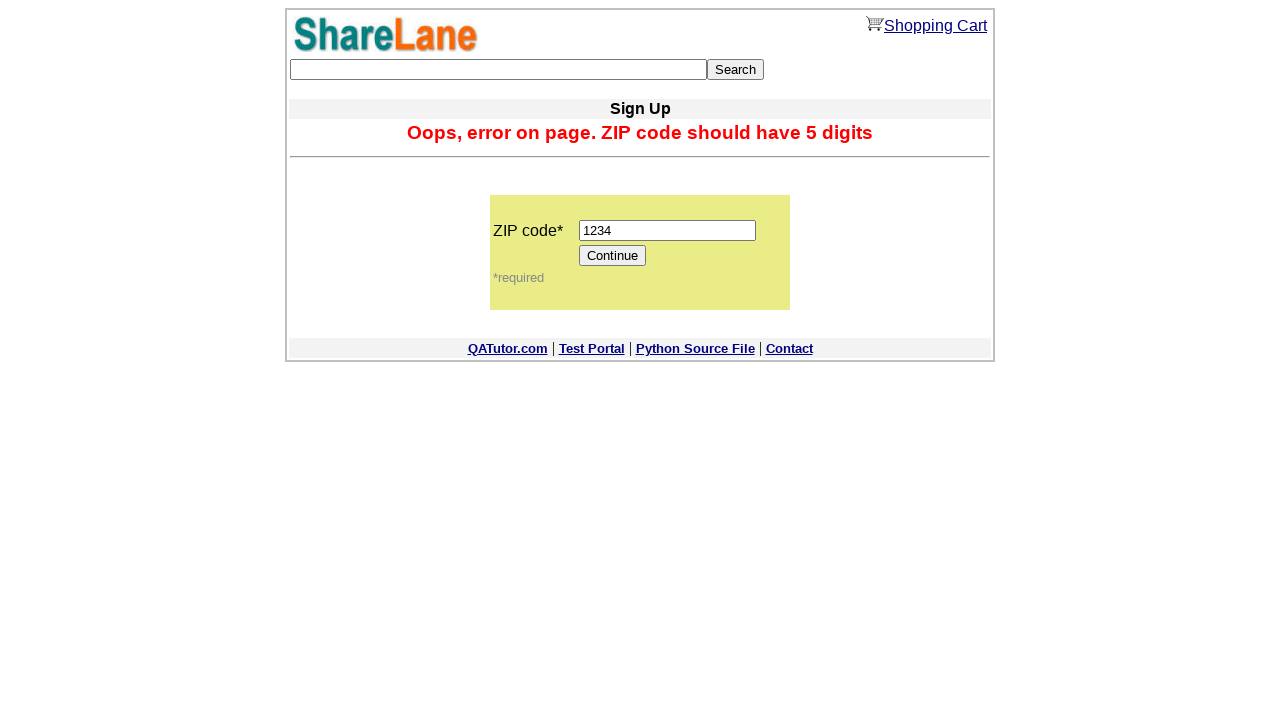

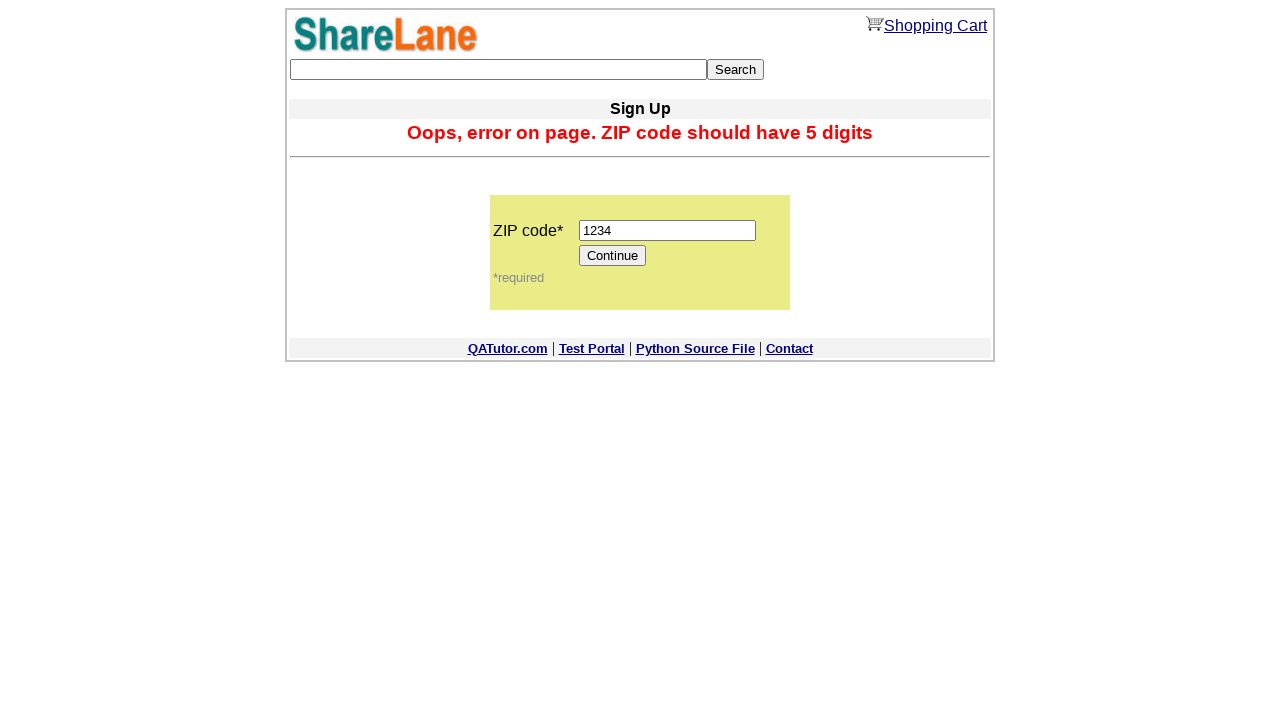